Tests filtering to display only active items using the Active link

Starting URL: https://demo.playwright.dev/todomvc

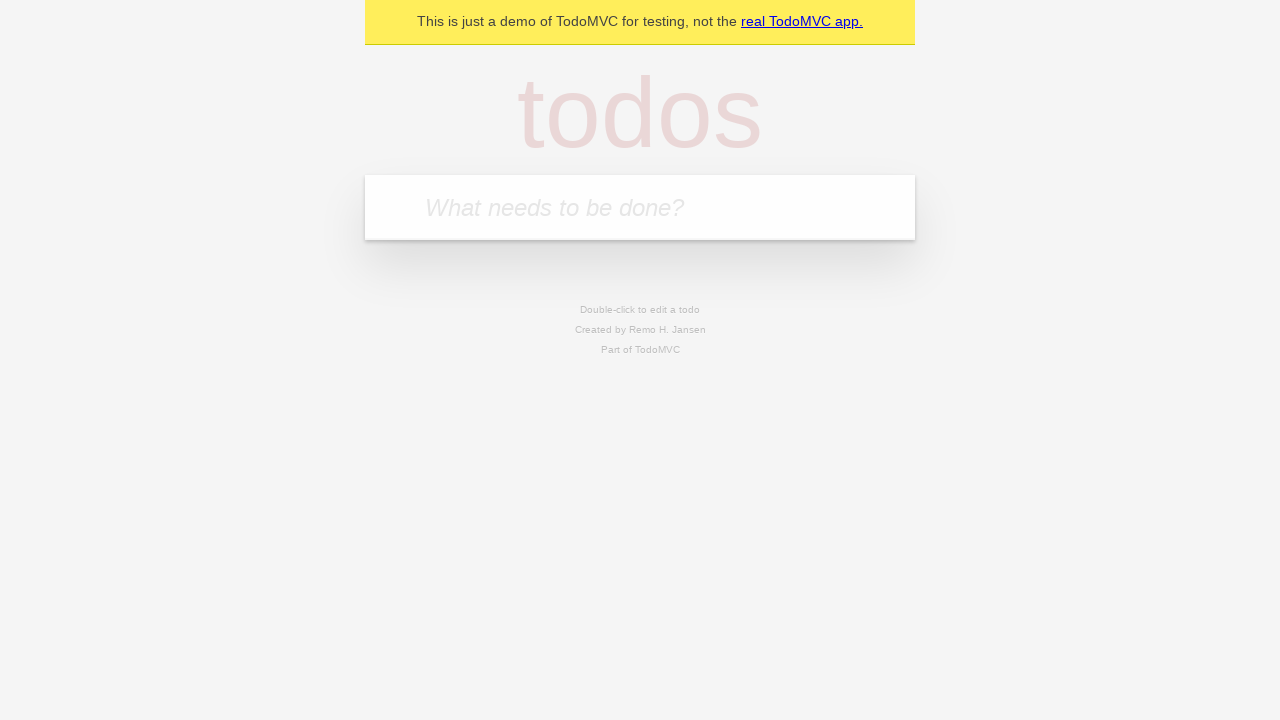

Filled todo input with 'buy some cheese' on internal:attr=[placeholder="What needs to be done?"i]
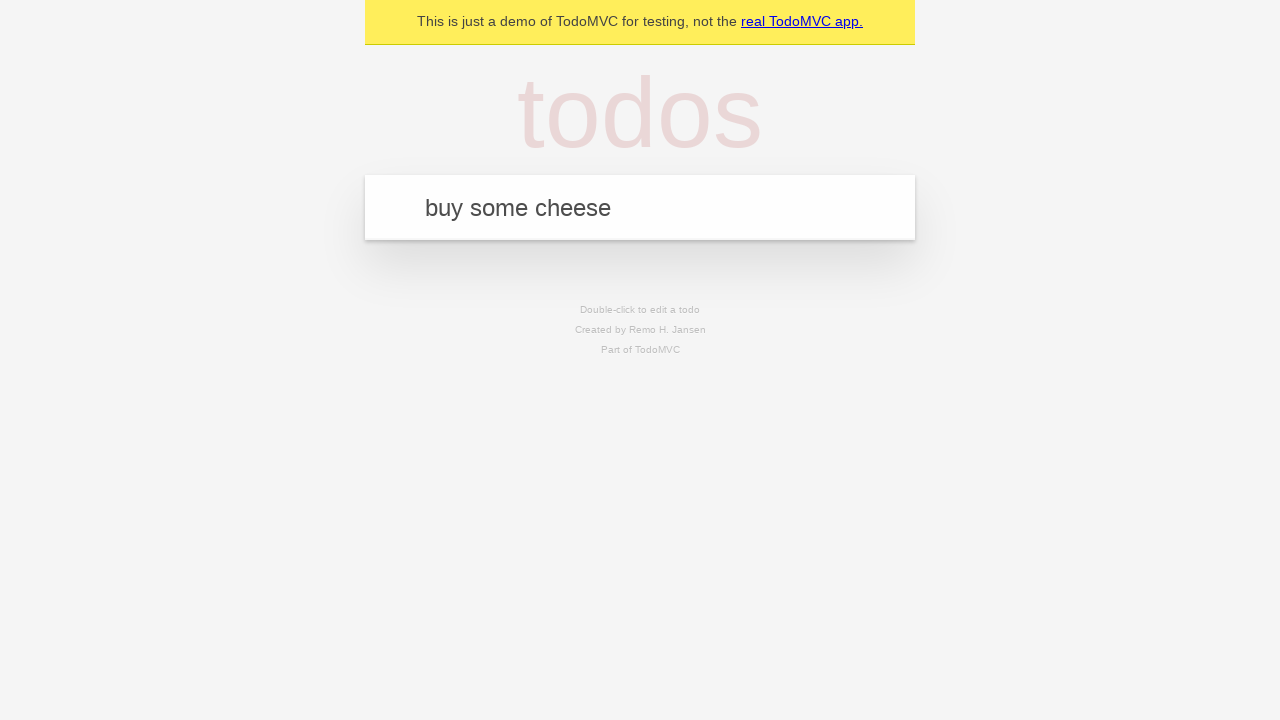

Pressed Enter to add first todo on internal:attr=[placeholder="What needs to be done?"i]
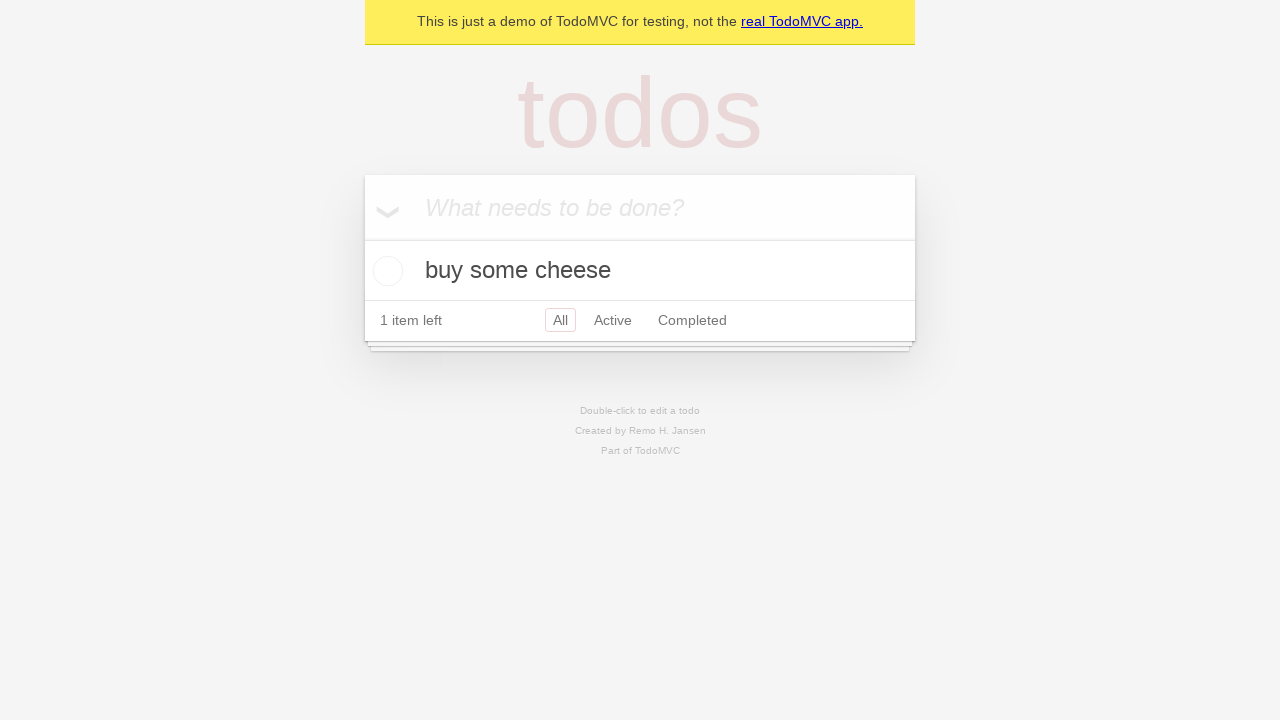

Filled todo input with 'feed the cat' on internal:attr=[placeholder="What needs to be done?"i]
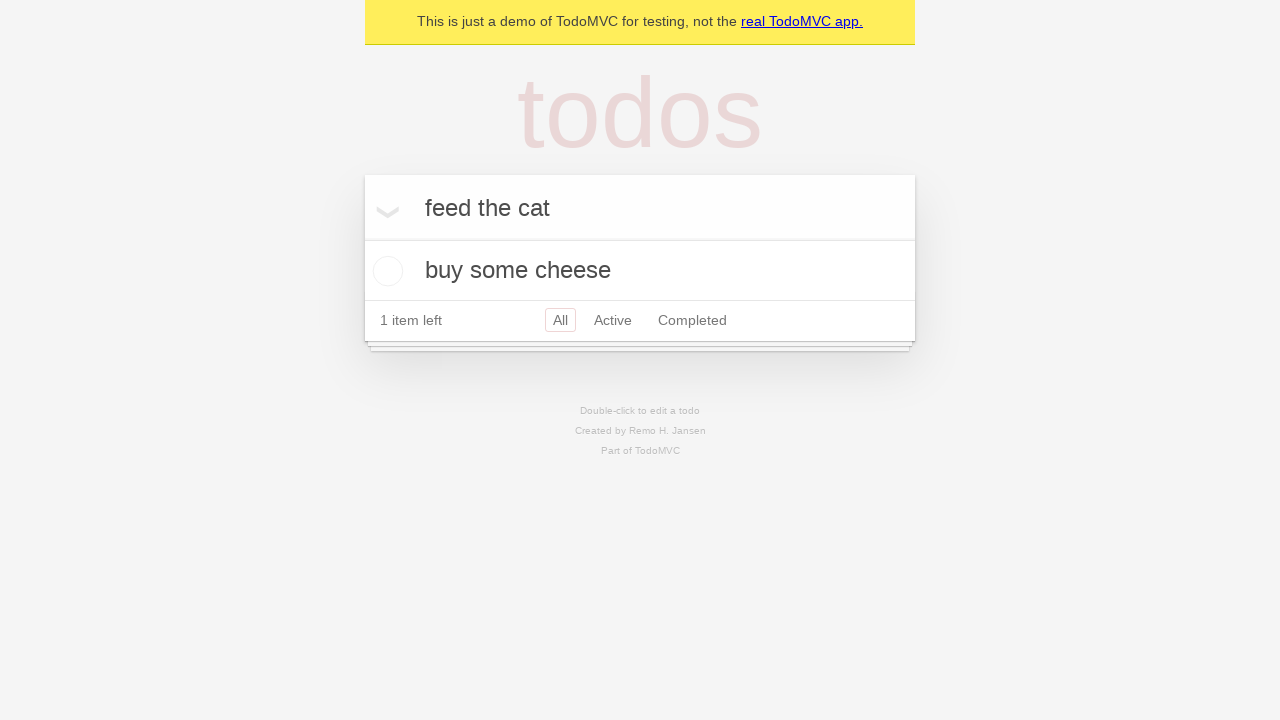

Pressed Enter to add second todo on internal:attr=[placeholder="What needs to be done?"i]
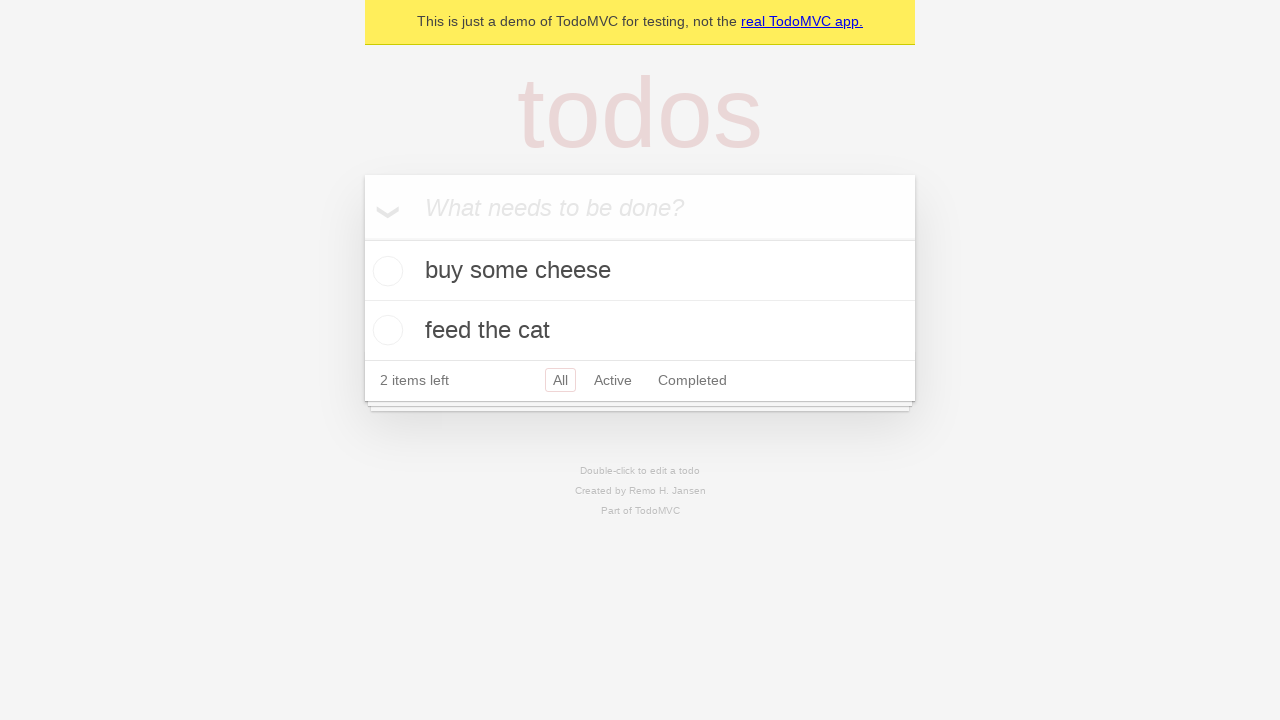

Filled todo input with 'book a doctors appointment' on internal:attr=[placeholder="What needs to be done?"i]
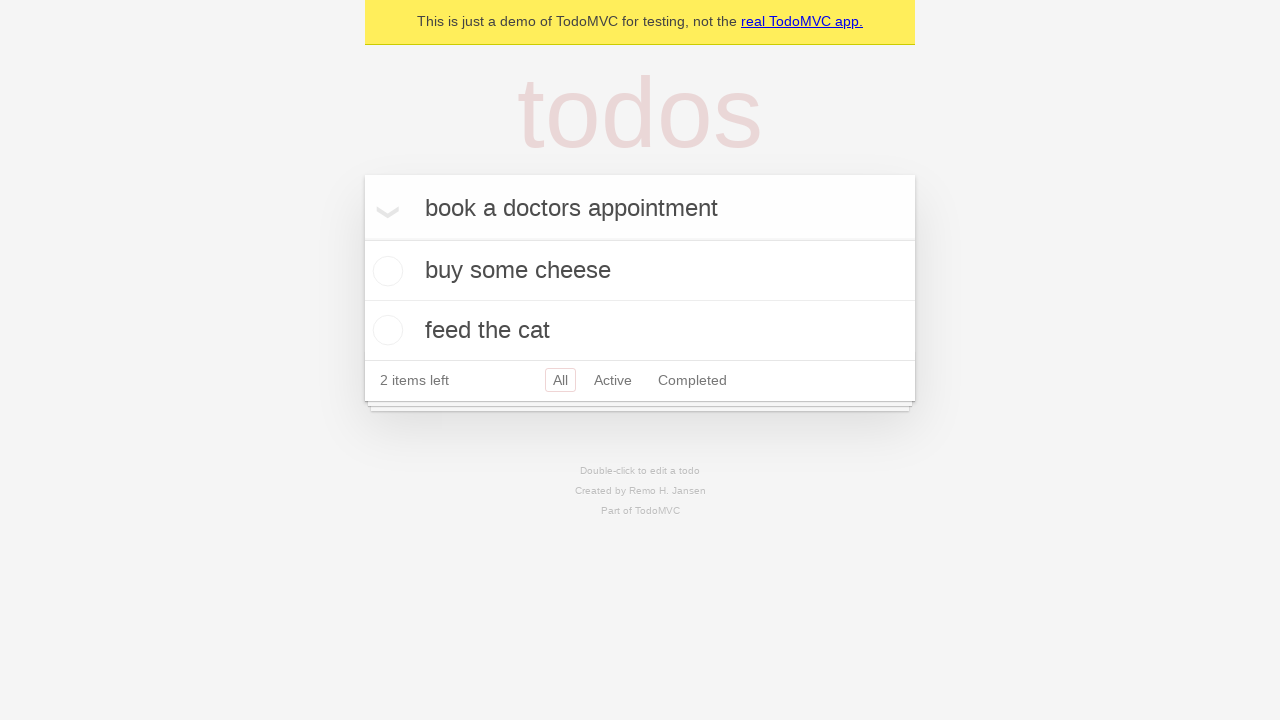

Pressed Enter to add third todo on internal:attr=[placeholder="What needs to be done?"i]
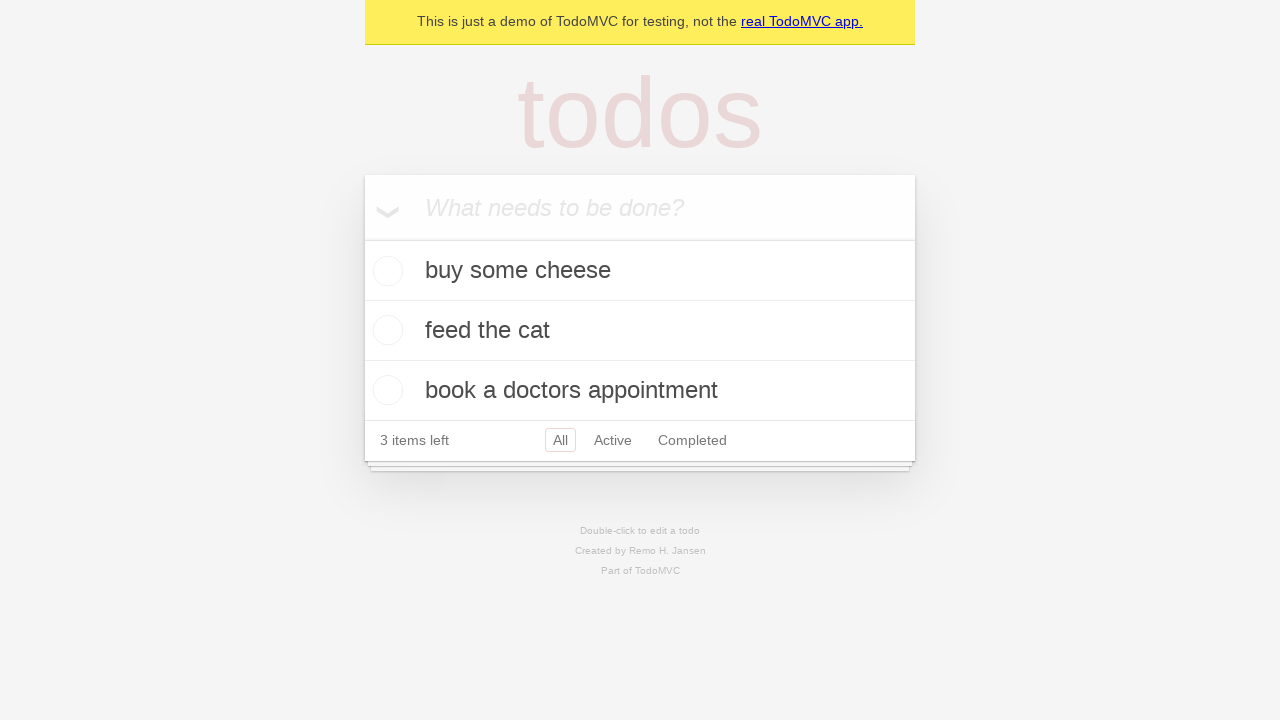

Waited for third todo item to appear
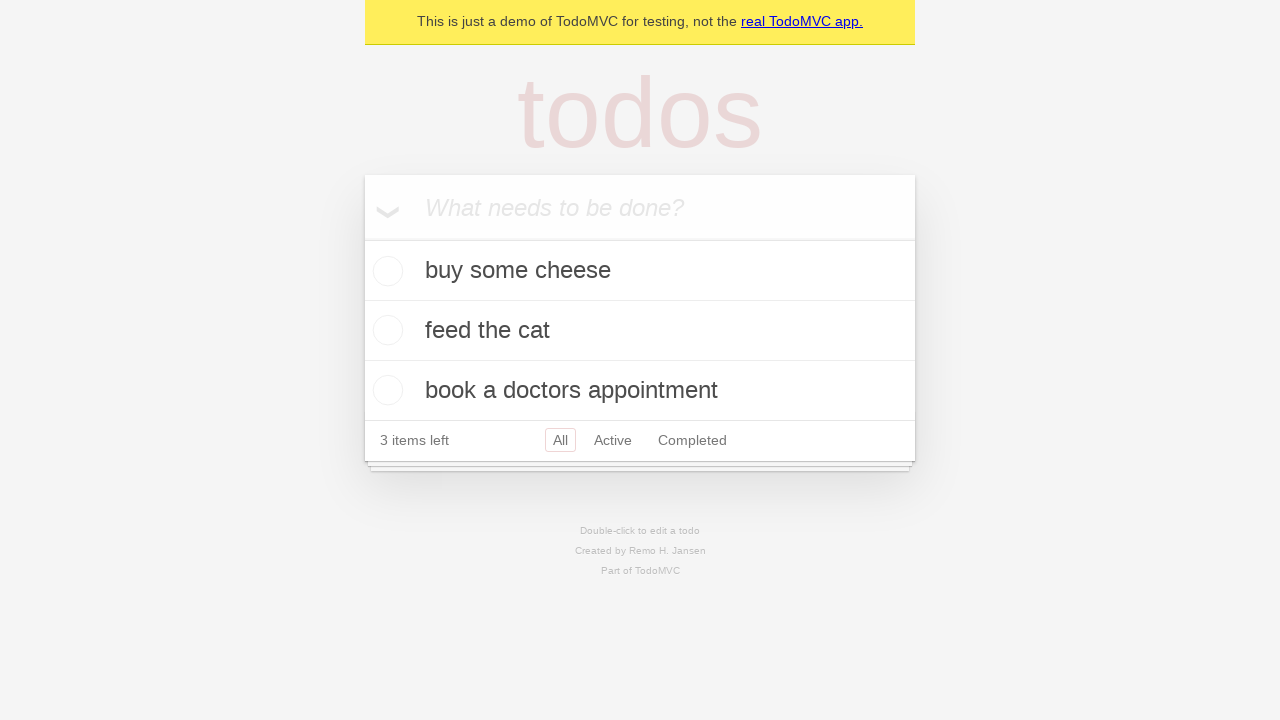

Checked the second todo item 'feed the cat' at (385, 330) on [data-testid='todo-item'] >> nth=1 >> internal:role=checkbox
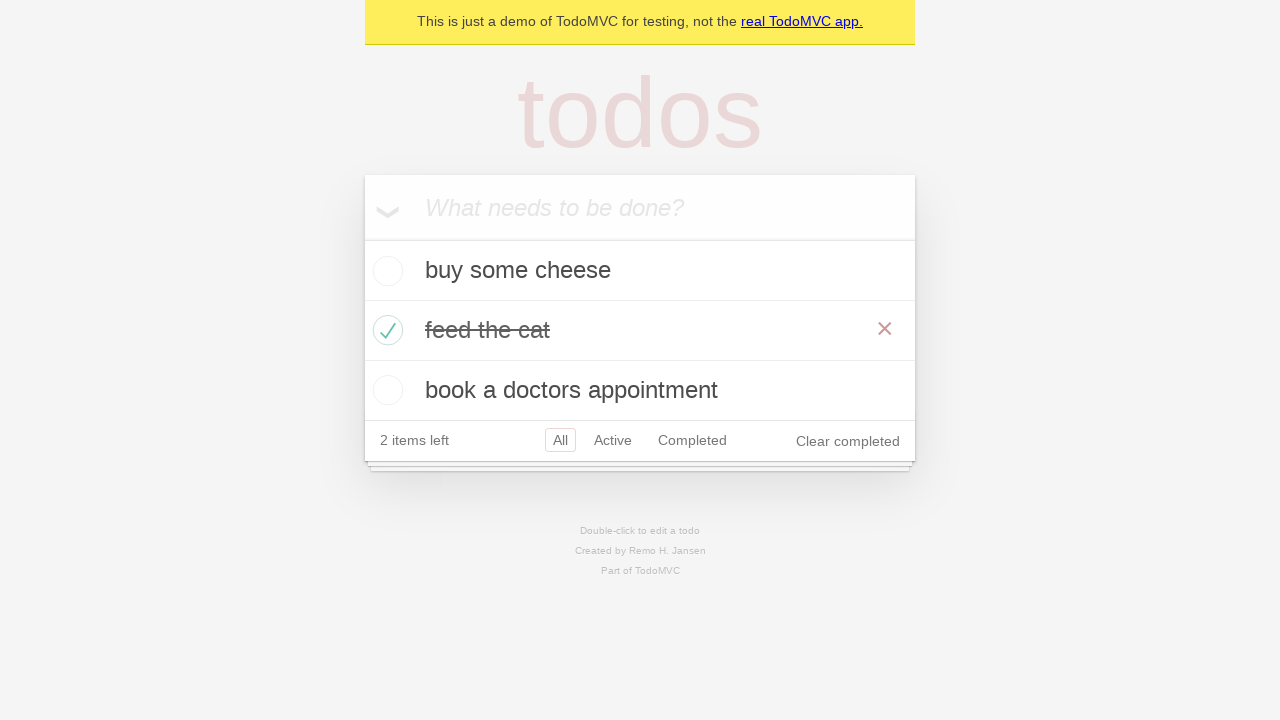

Clicked Active link to filter active items at (613, 440) on internal:role=link[name="Active"i]
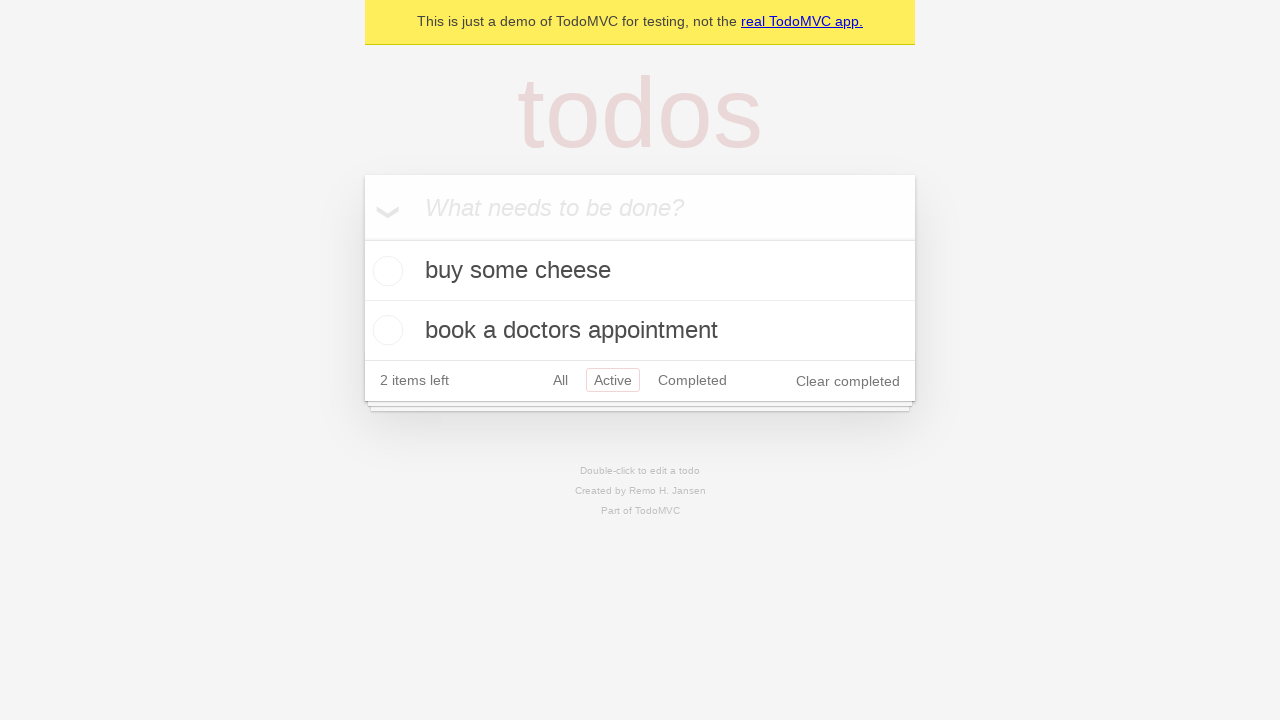

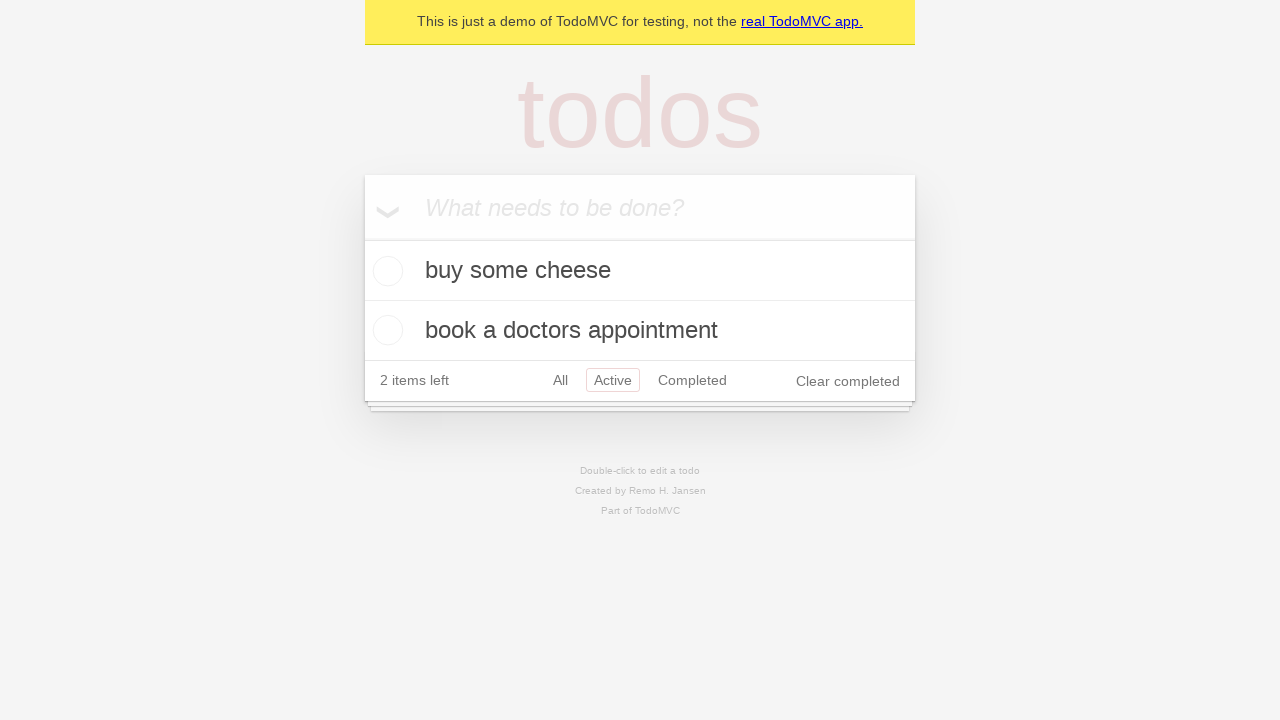